Tests scrolling to a specific element on the page and triggering a JavaScript alert dialog

Starting URL: https://dgotlieb.github.io/RelativeLocator/index.html

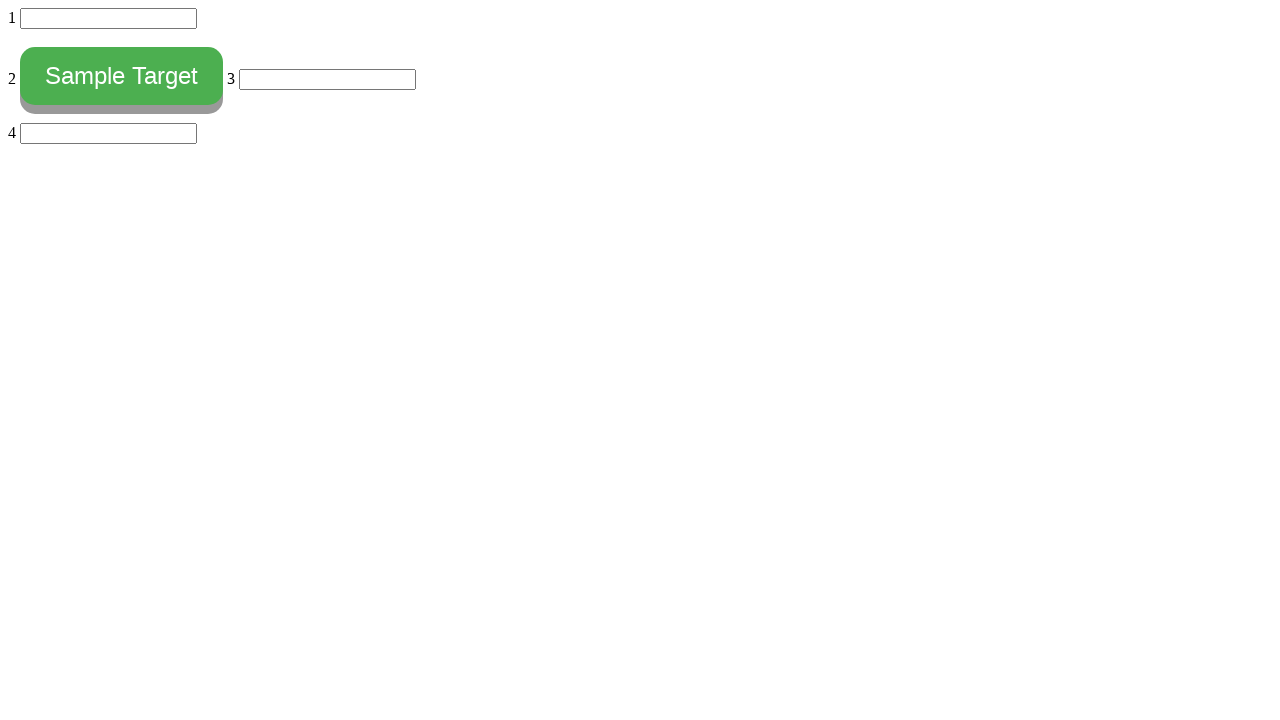

Located and scrolled #bottom element into view
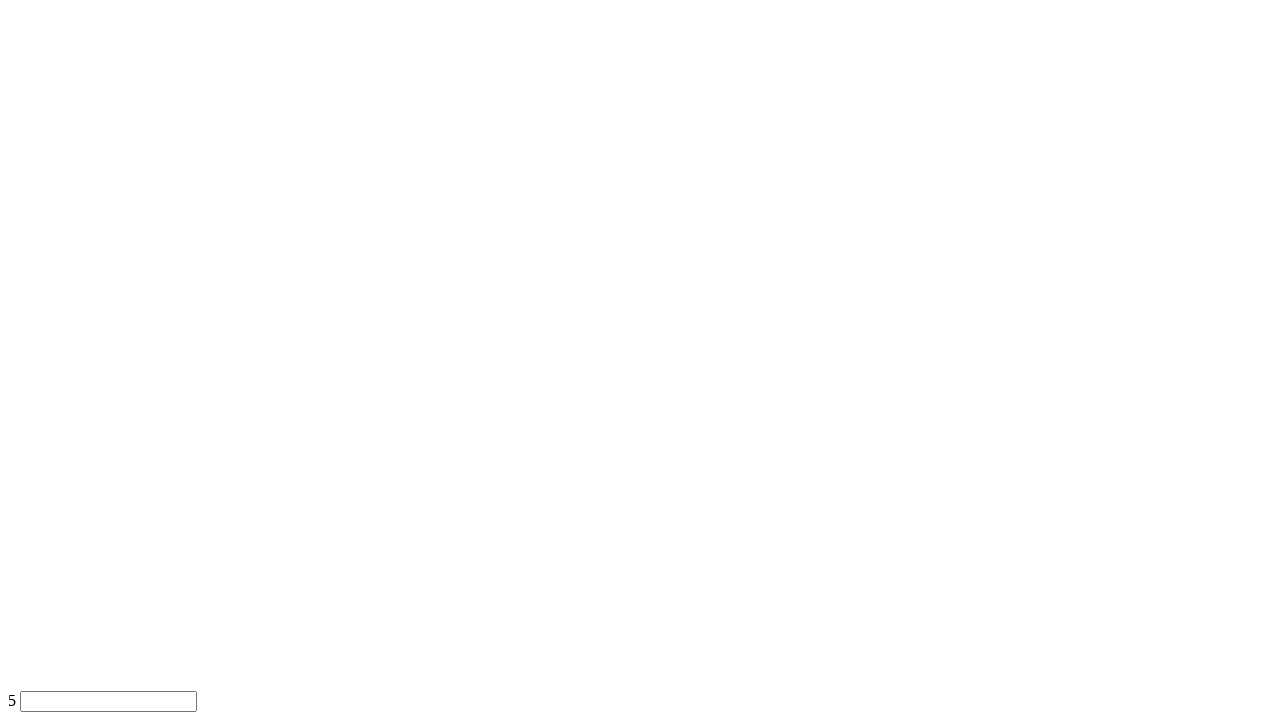

Triggered JavaScript alert dialog
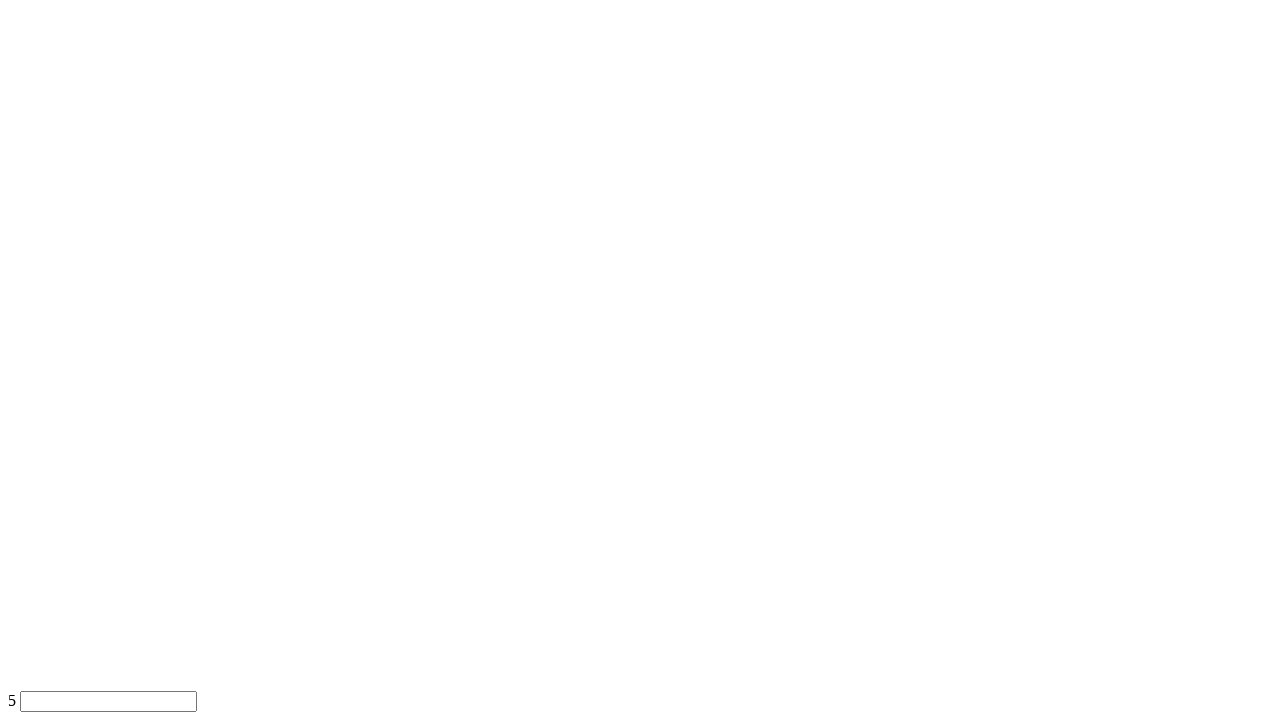

Set up dialog handler to accept alerts
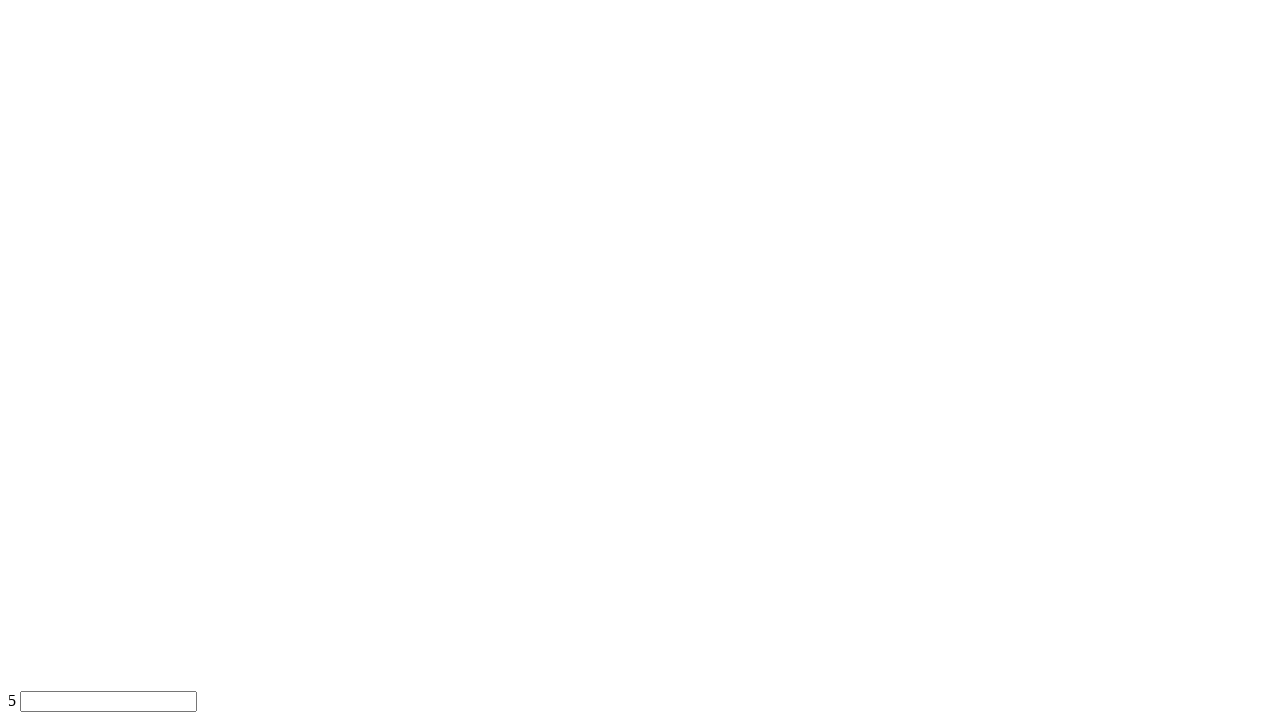

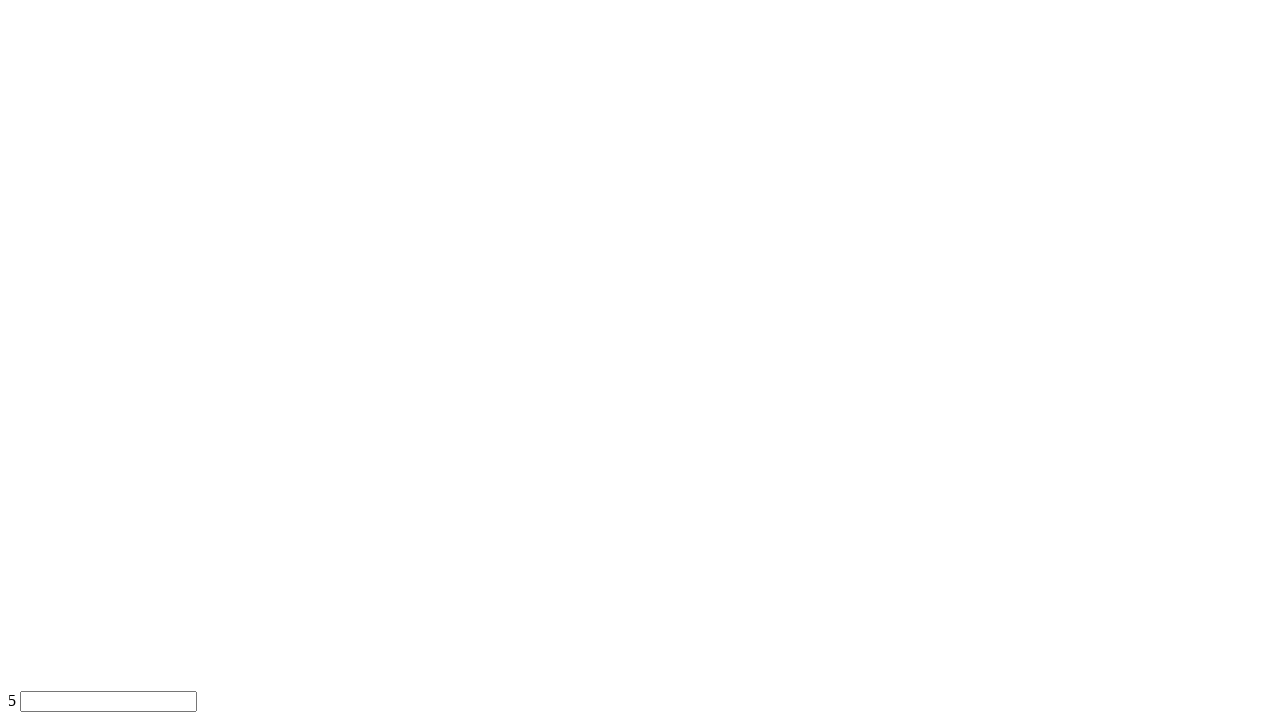